Tests opening a new browser window by clicking a button, switching to the new window, reading content from it, and switching back to the main page

Starting URL: https://demoqa.com/browser-windows

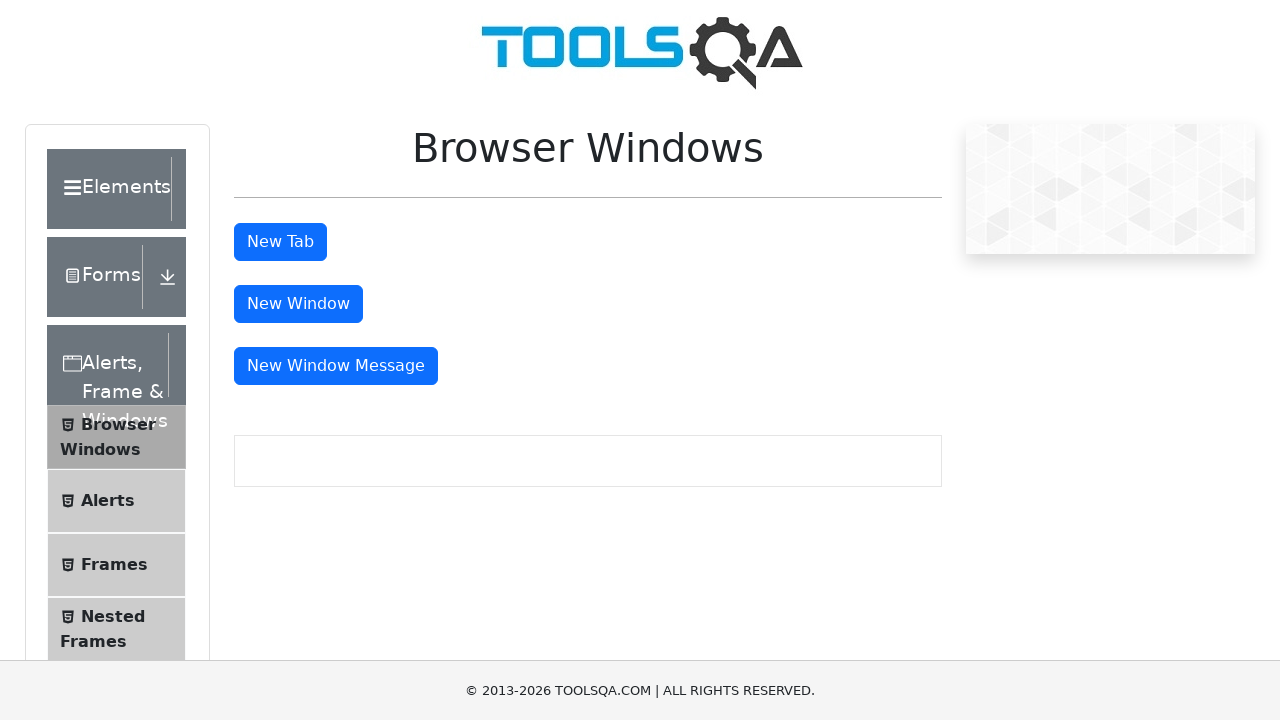

Clicked the 'New Window' button at (298, 304) on #windowButton
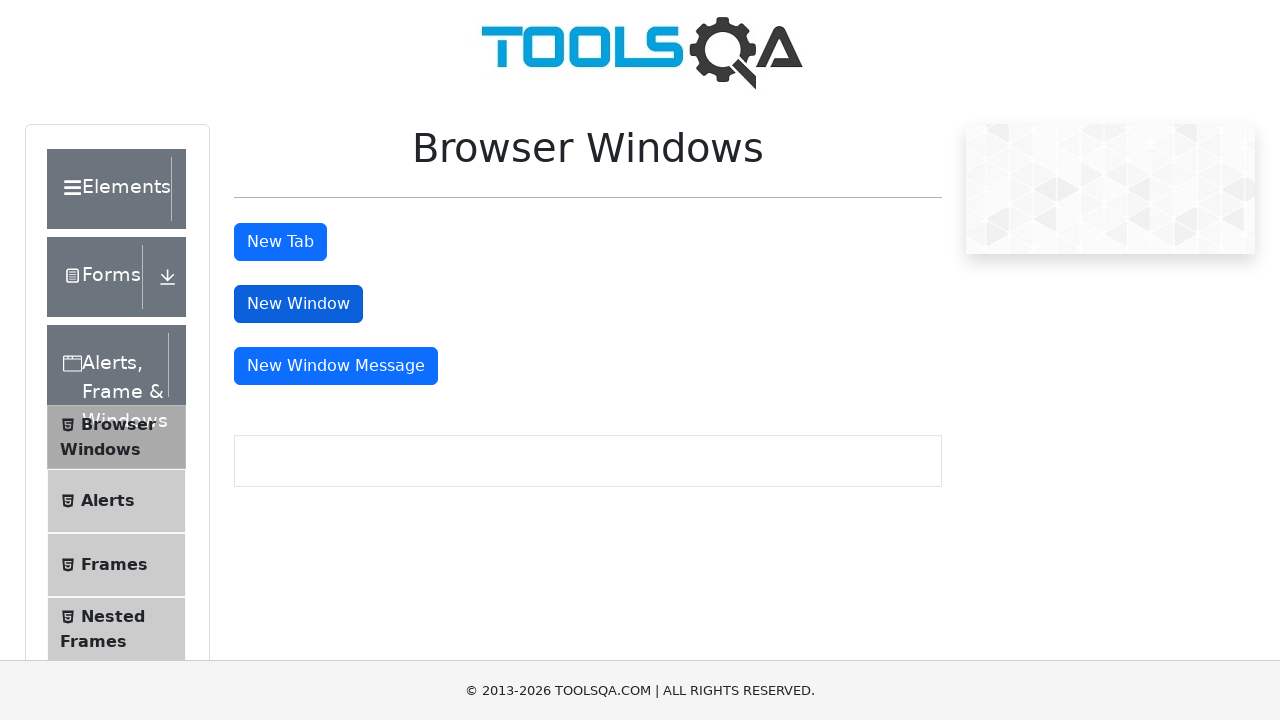

New browser window opened and captured
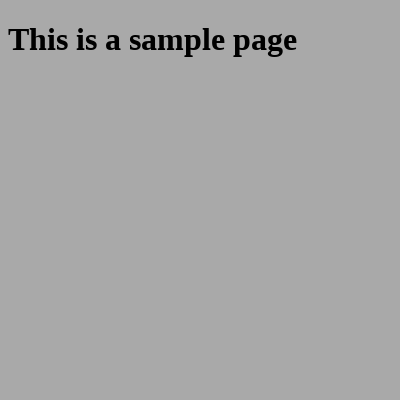

New window finished loading
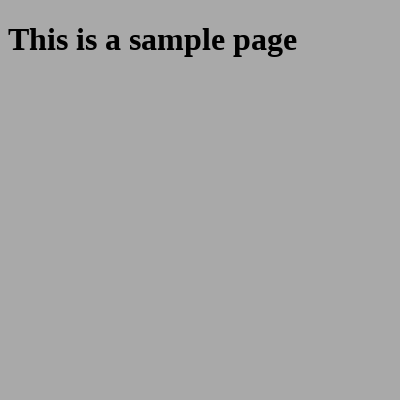

Retrieved heading text from new window: 'This is a sample page'
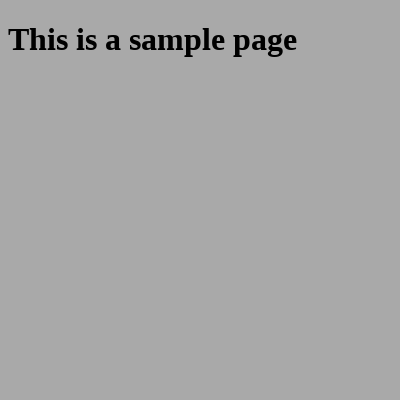

Switched back to main page
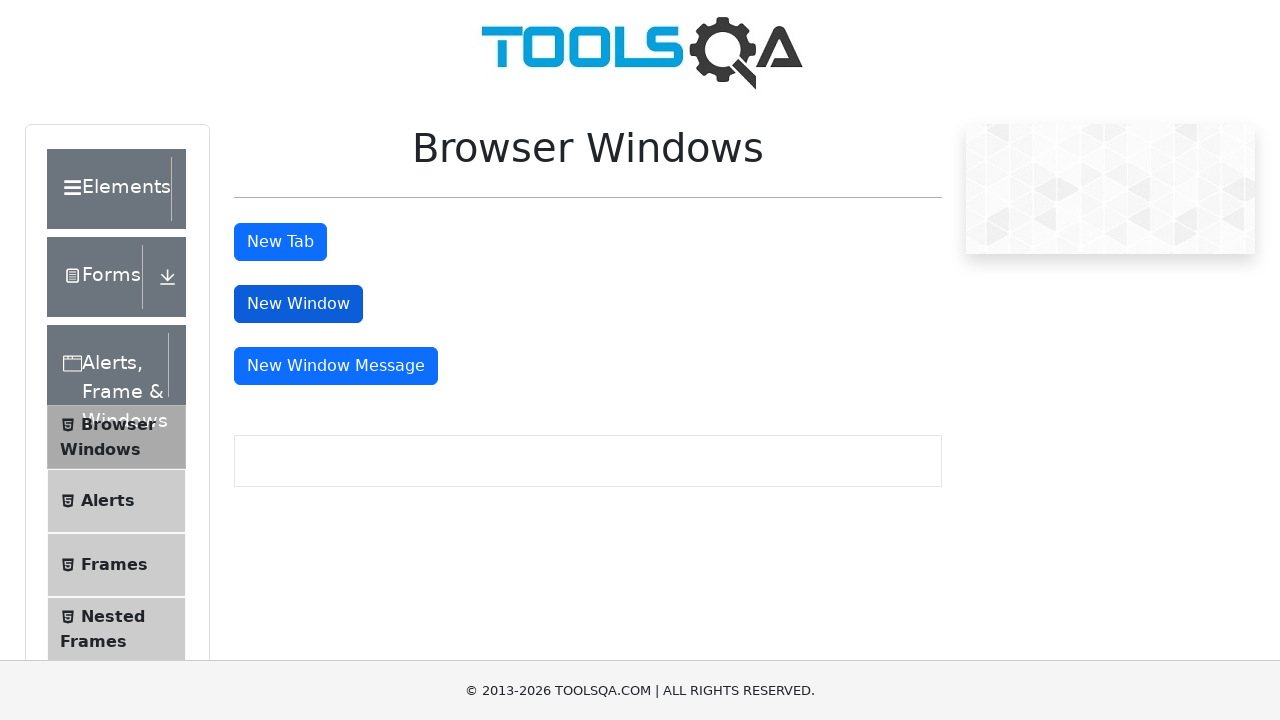

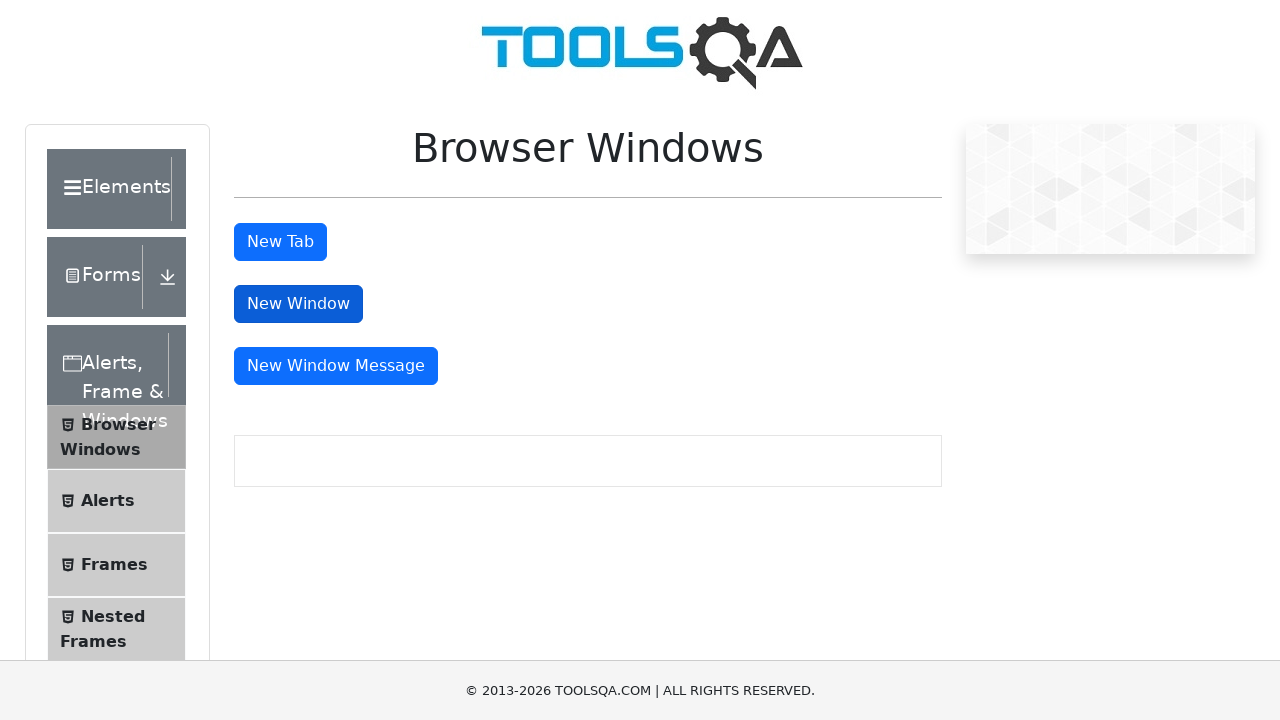